Navigates to Greens Technology selenium course content page, expands a section, right-clicks on a DAY 6 TASK link and simulates keyboard actions to interact with the context menu

Starting URL: http://greenstech.in/selenium-course-content.html

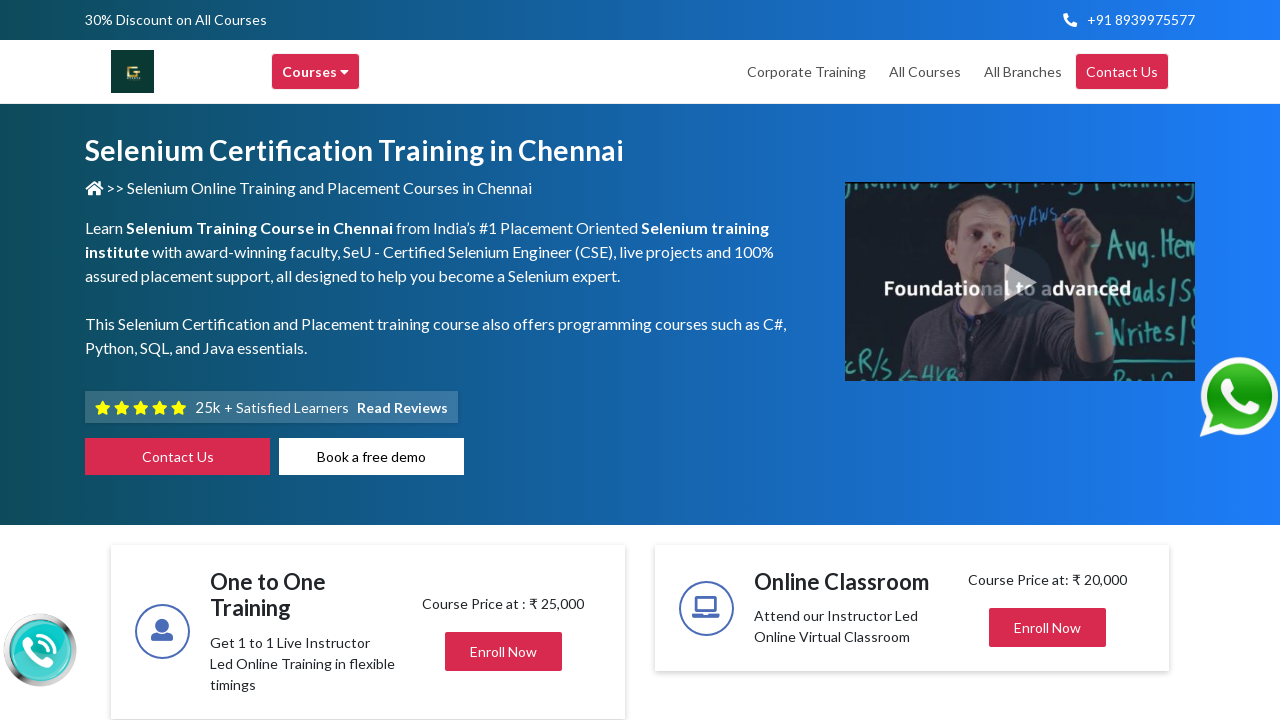

Navigated to Greens Technology selenium course content page
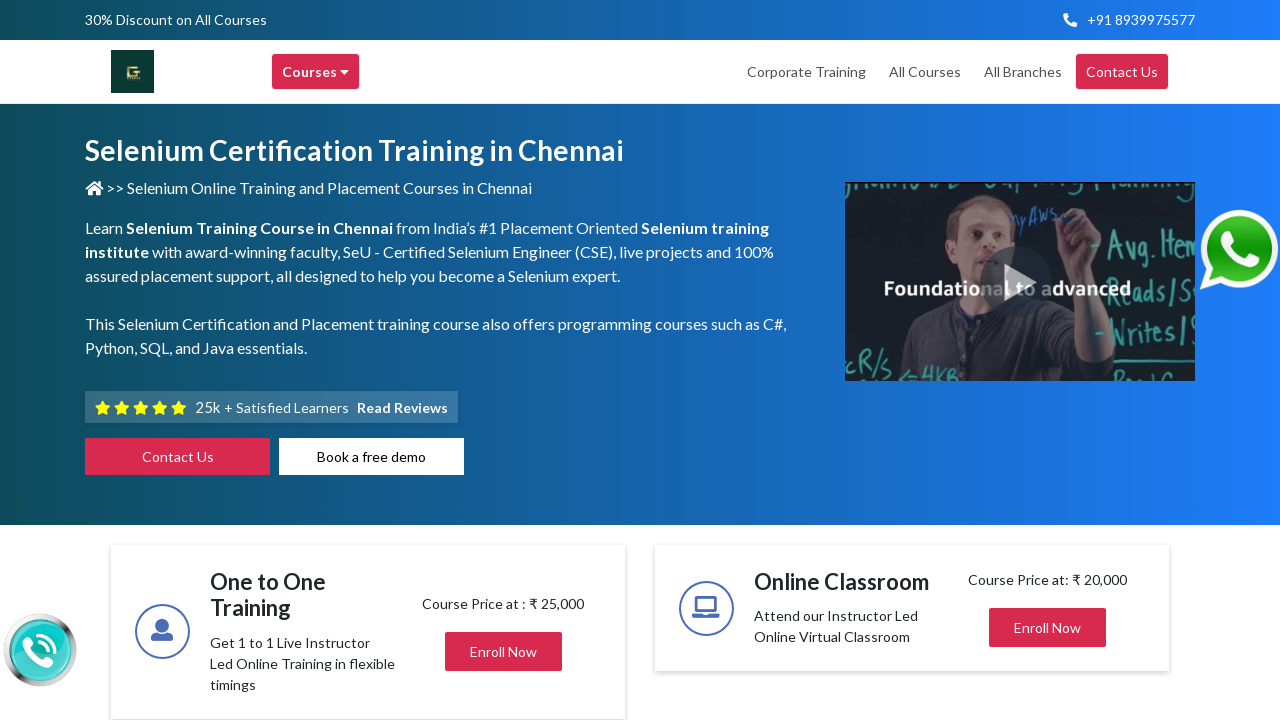

Clicked on heading to expand the section at (1048, 360) on div#heading303
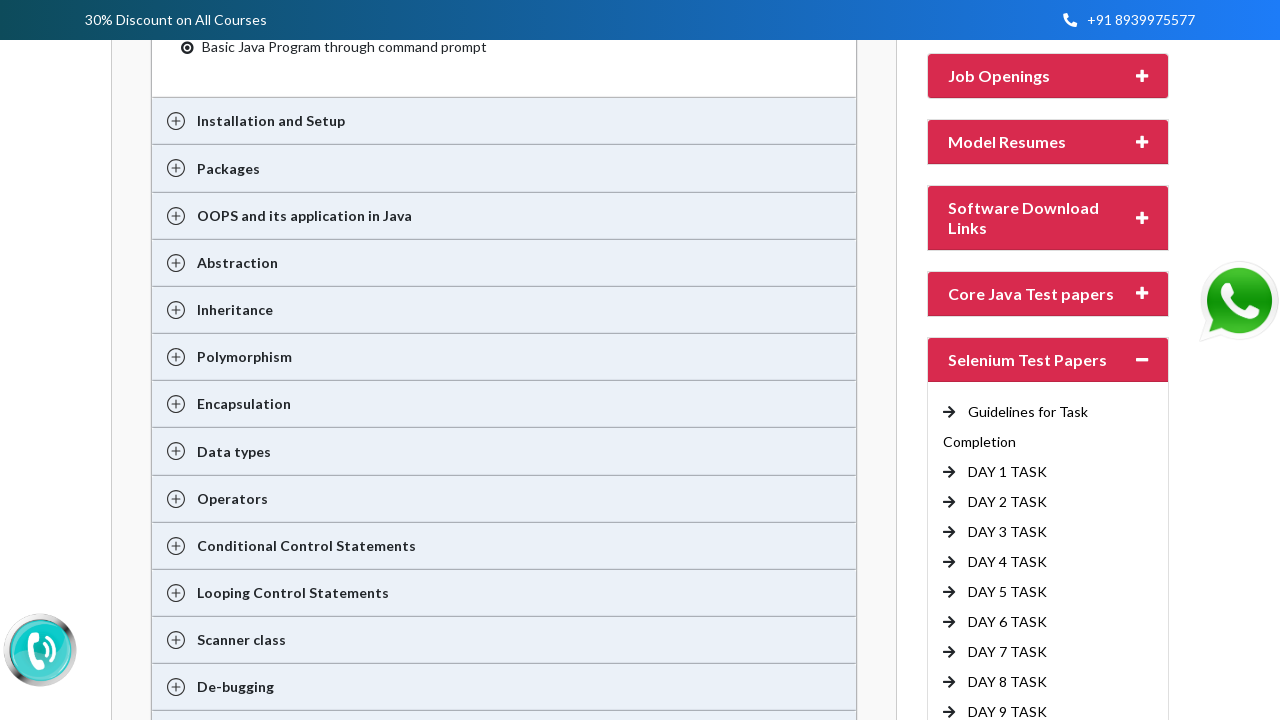

Right-clicked on DAY 6 TASK link to open context menu at (1008, 622) on //a[text()=' DAY 6 TASK'][1]
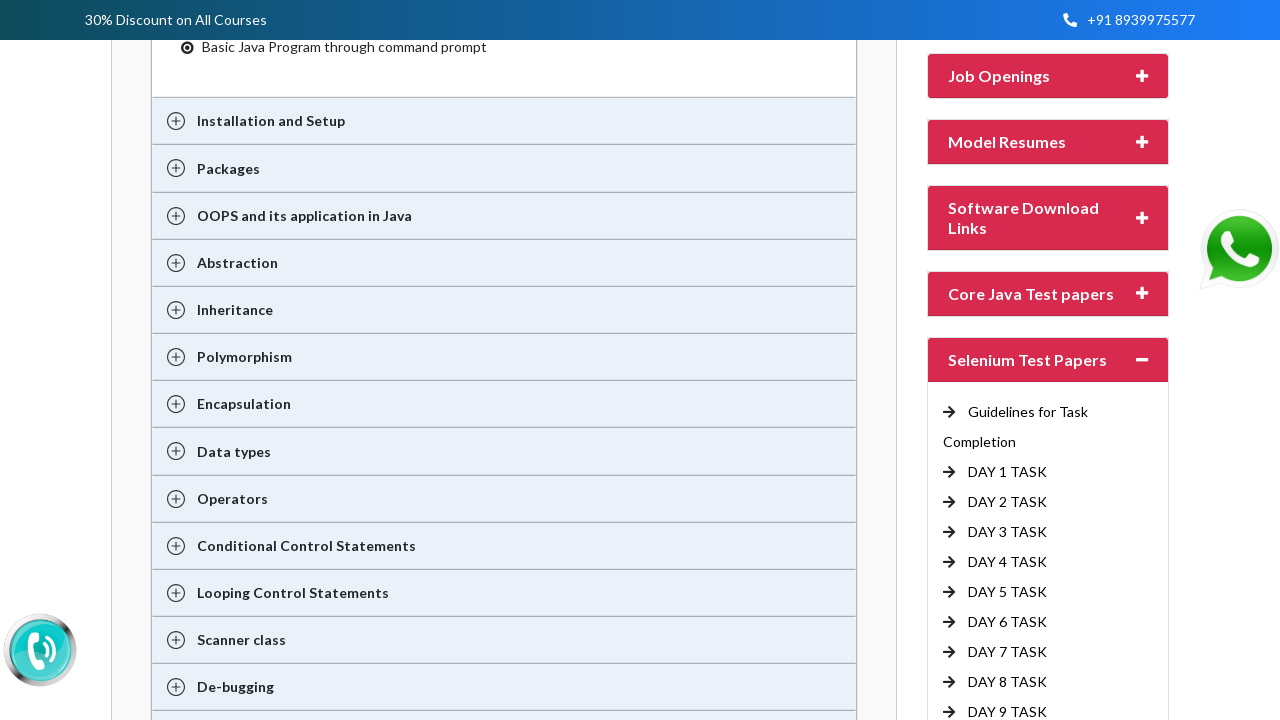

Pressed ArrowDown key to navigate in context menu
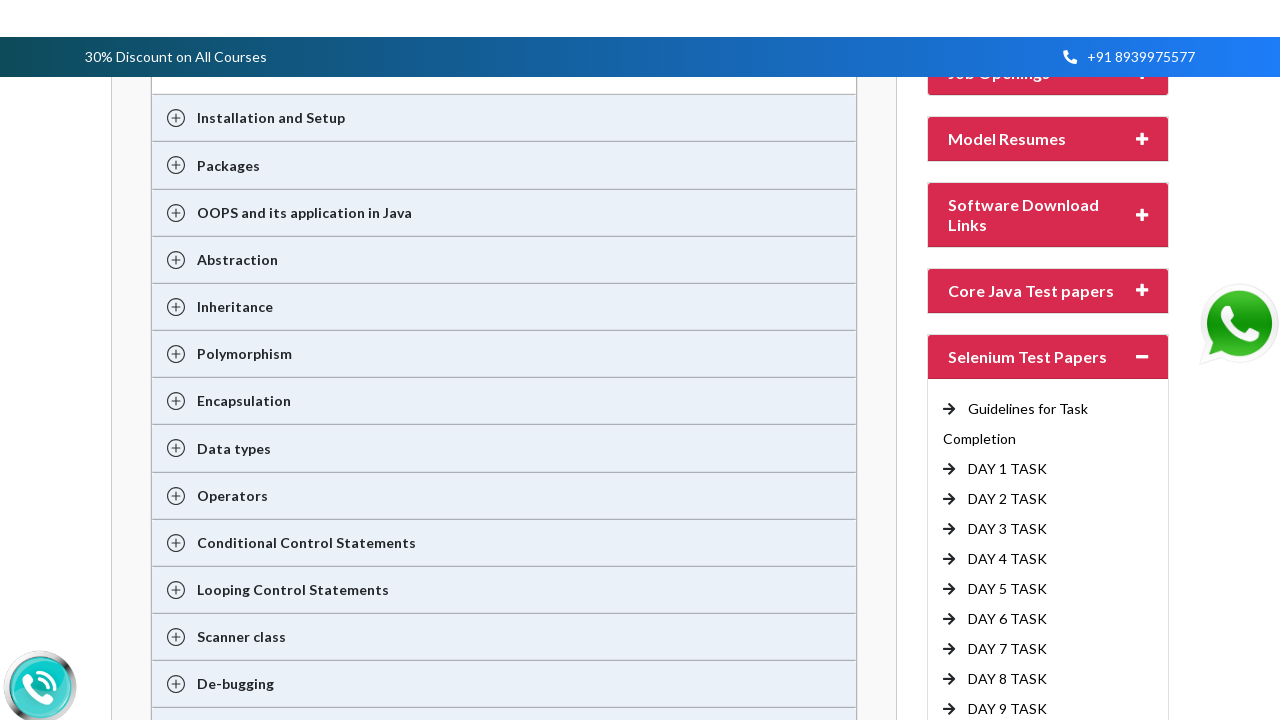

Pressed Enter key to select context menu option
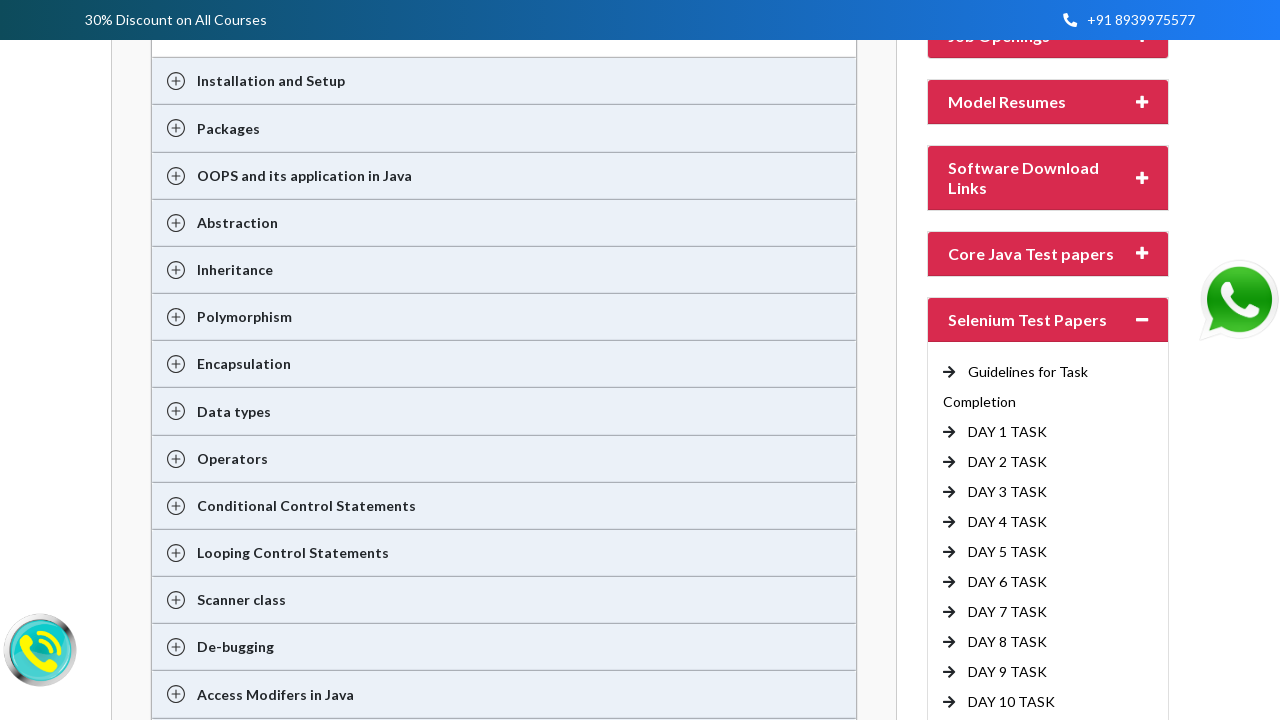

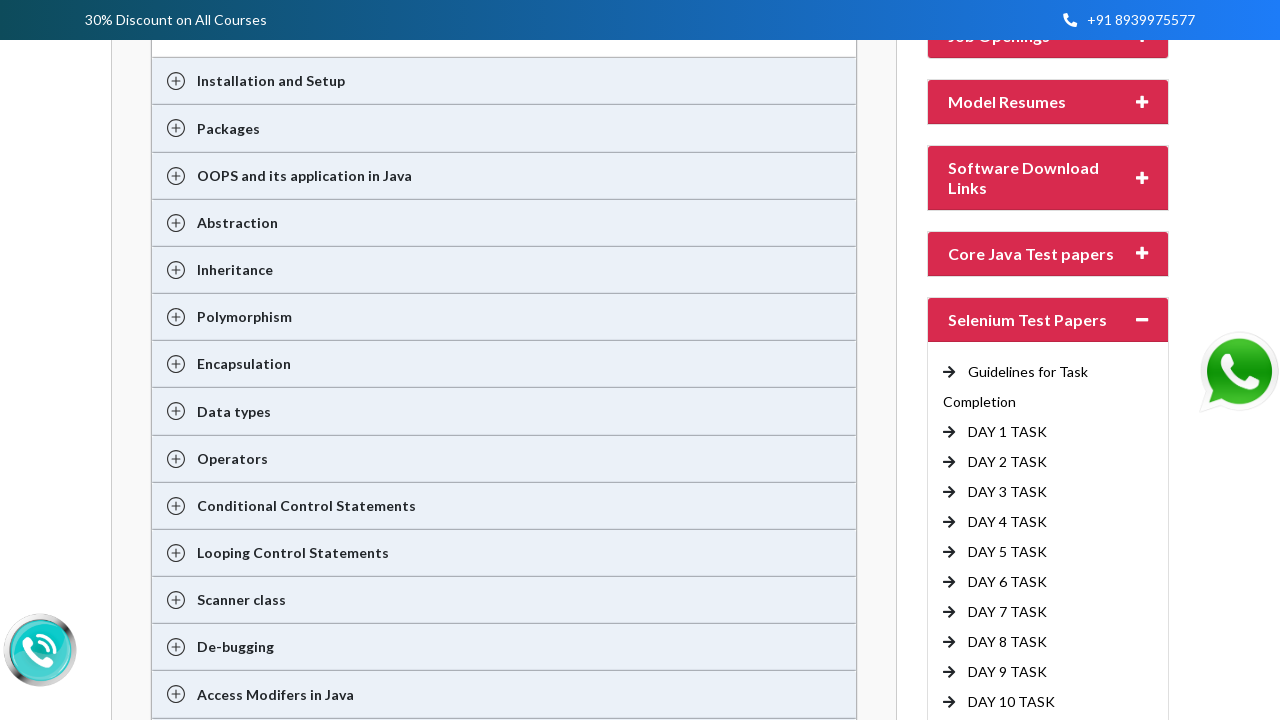